Tests that toggle checkbox and label are hidden when editing a todo item by double-clicking on it

Starting URL: https://demo.playwright.dev/todomvc

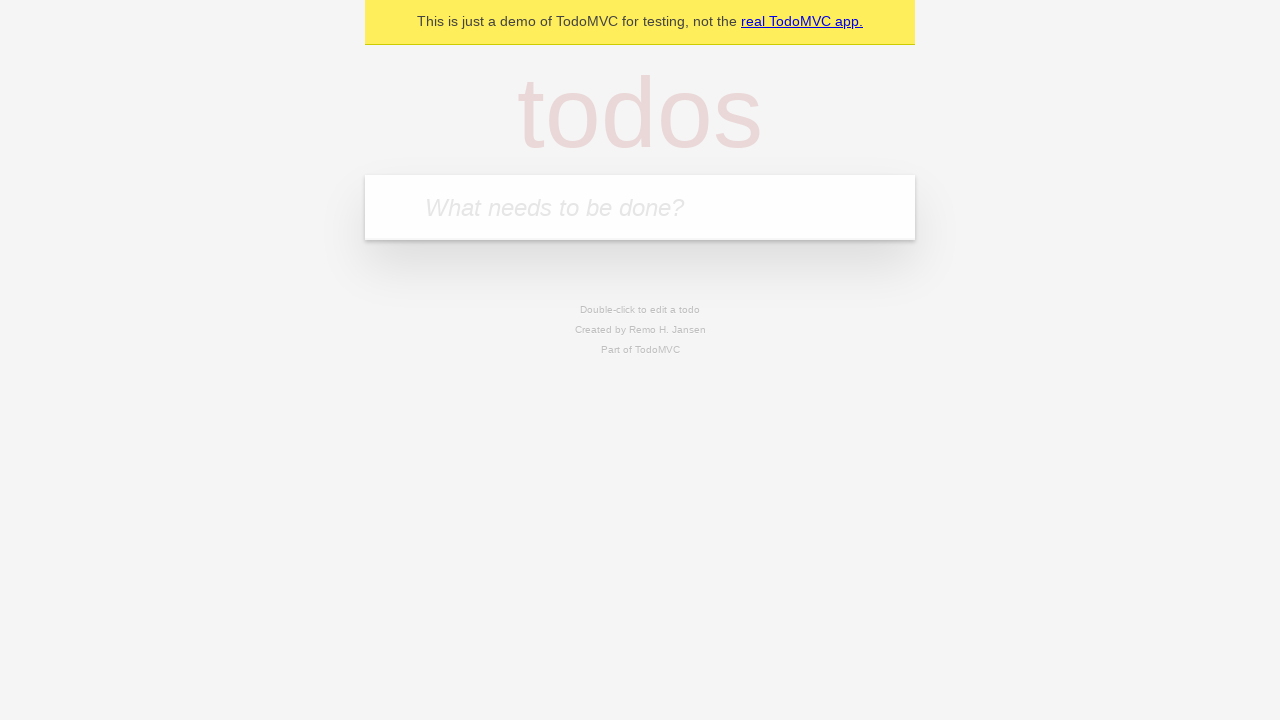

Filled first todo input with 'buy some bread' on .new-todo
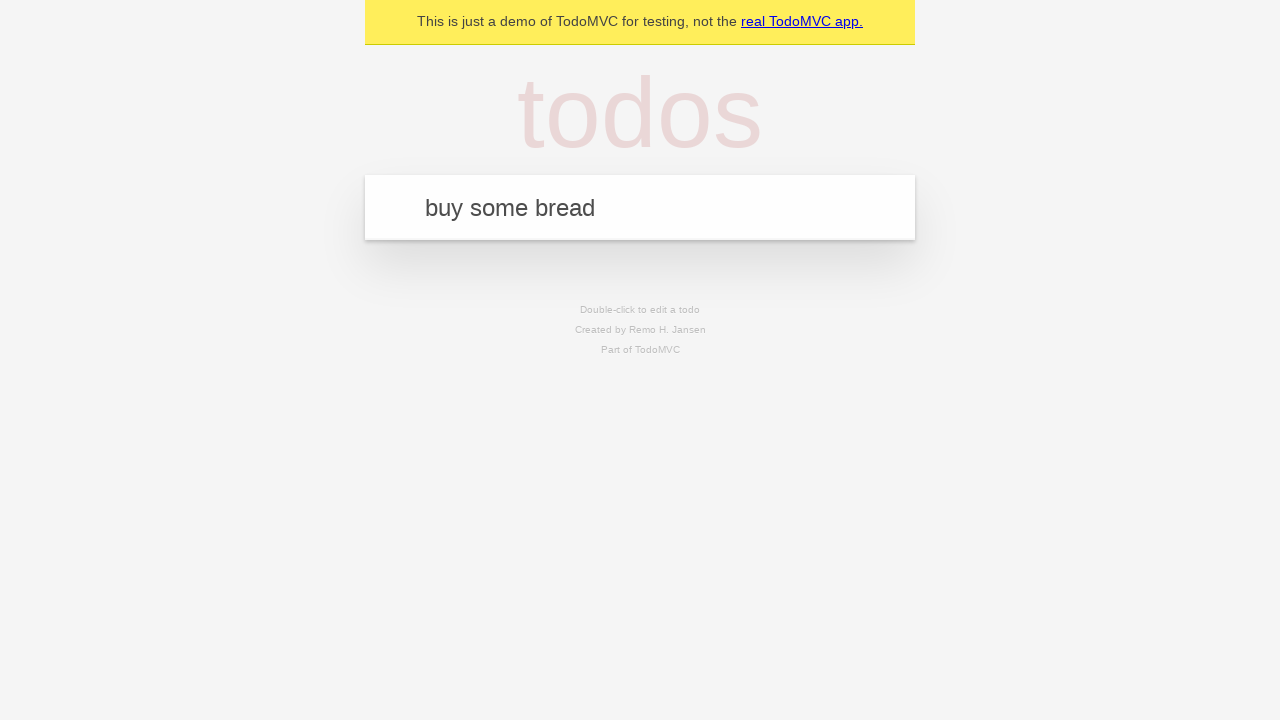

Pressed Enter to add first todo item on .new-todo
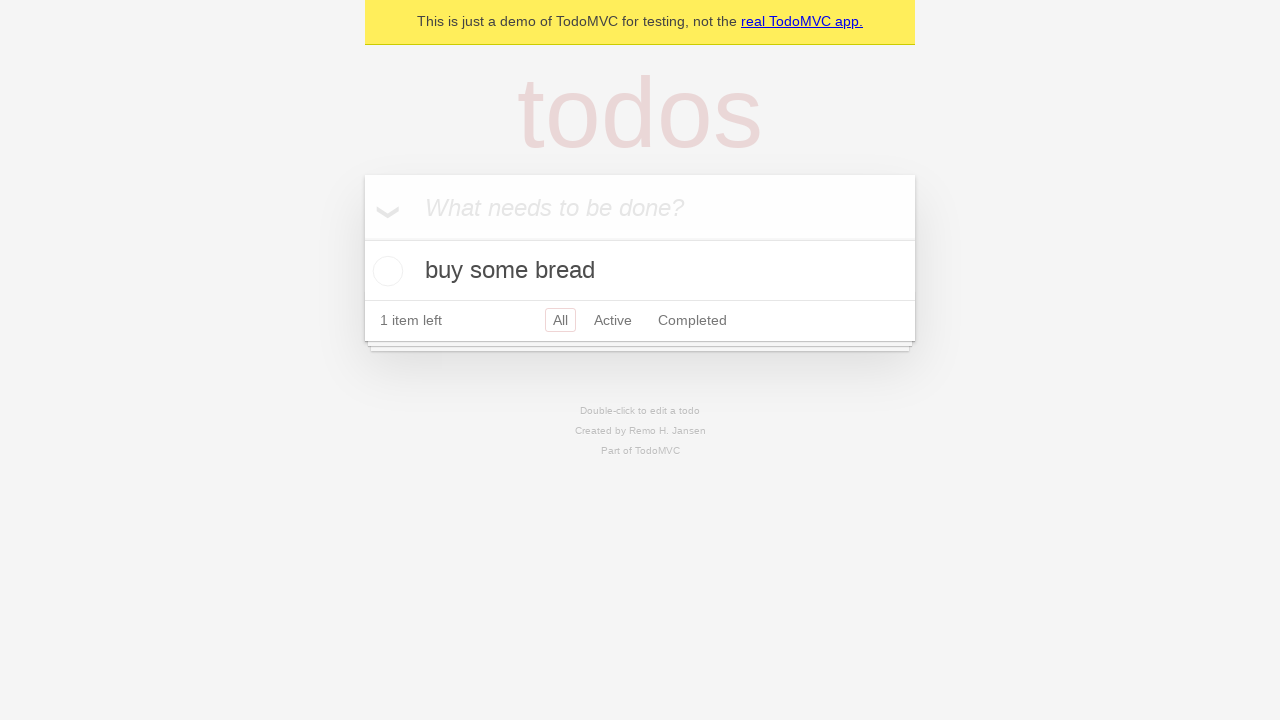

Filled second todo input with 'buy some cheese' on .new-todo
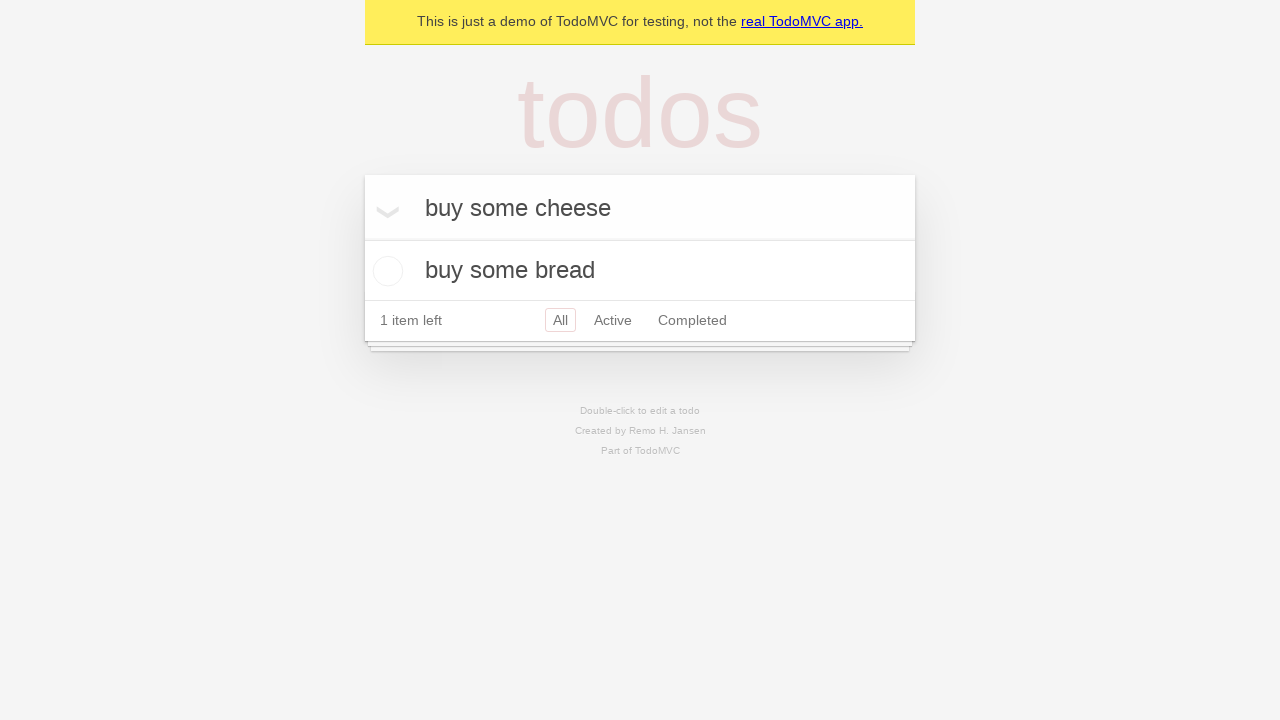

Pressed Enter to add second todo item on .new-todo
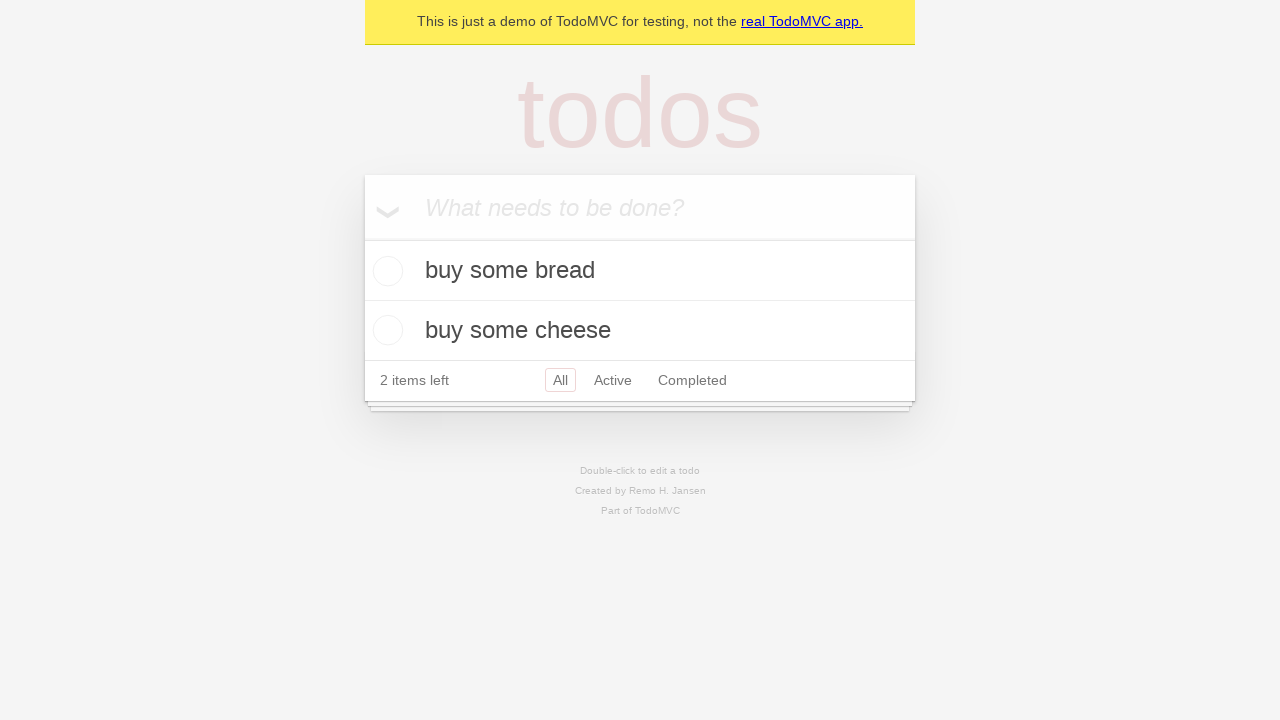

Filled third todo input with 'buy some milk' on .new-todo
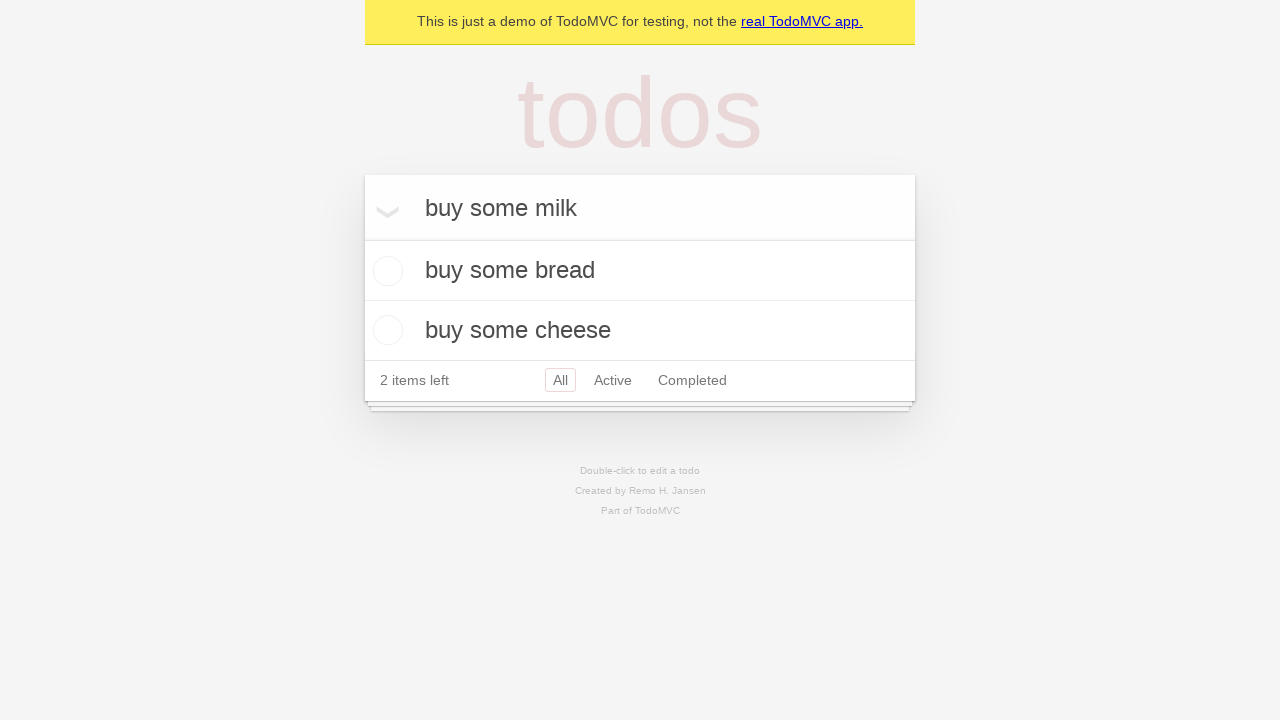

Pressed Enter to add third todo item on .new-todo
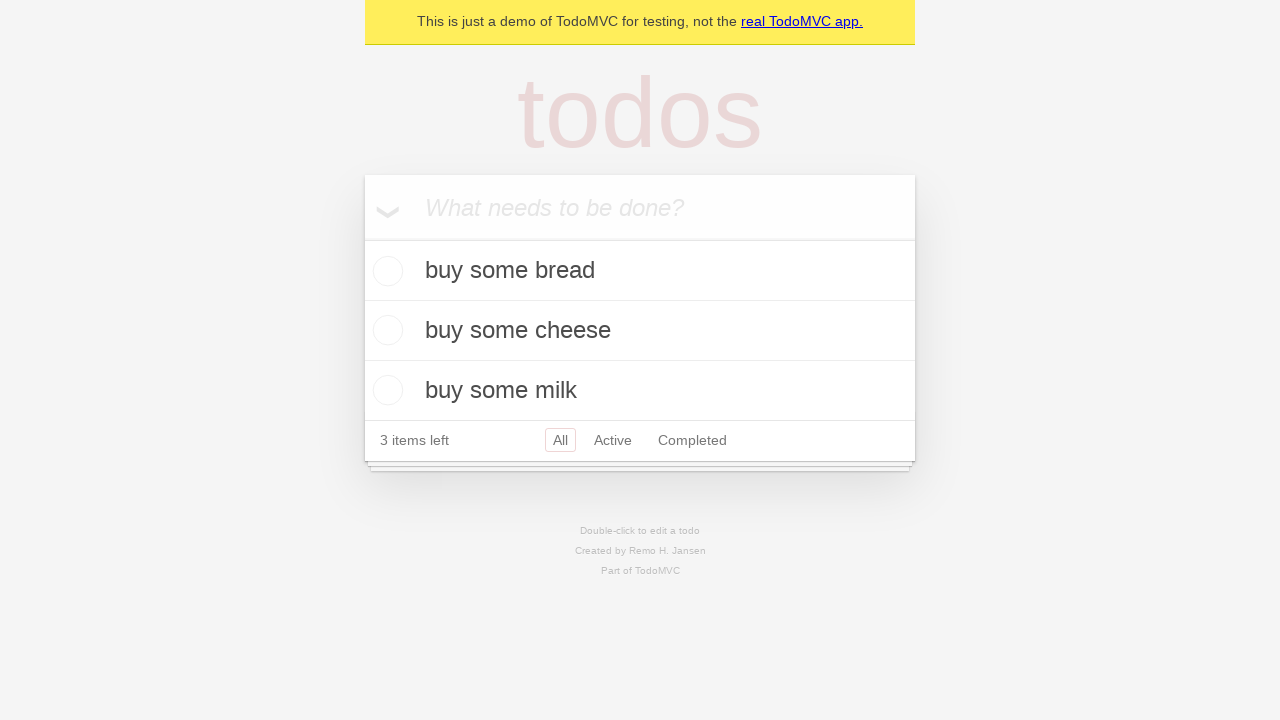

Located second todo item in the list
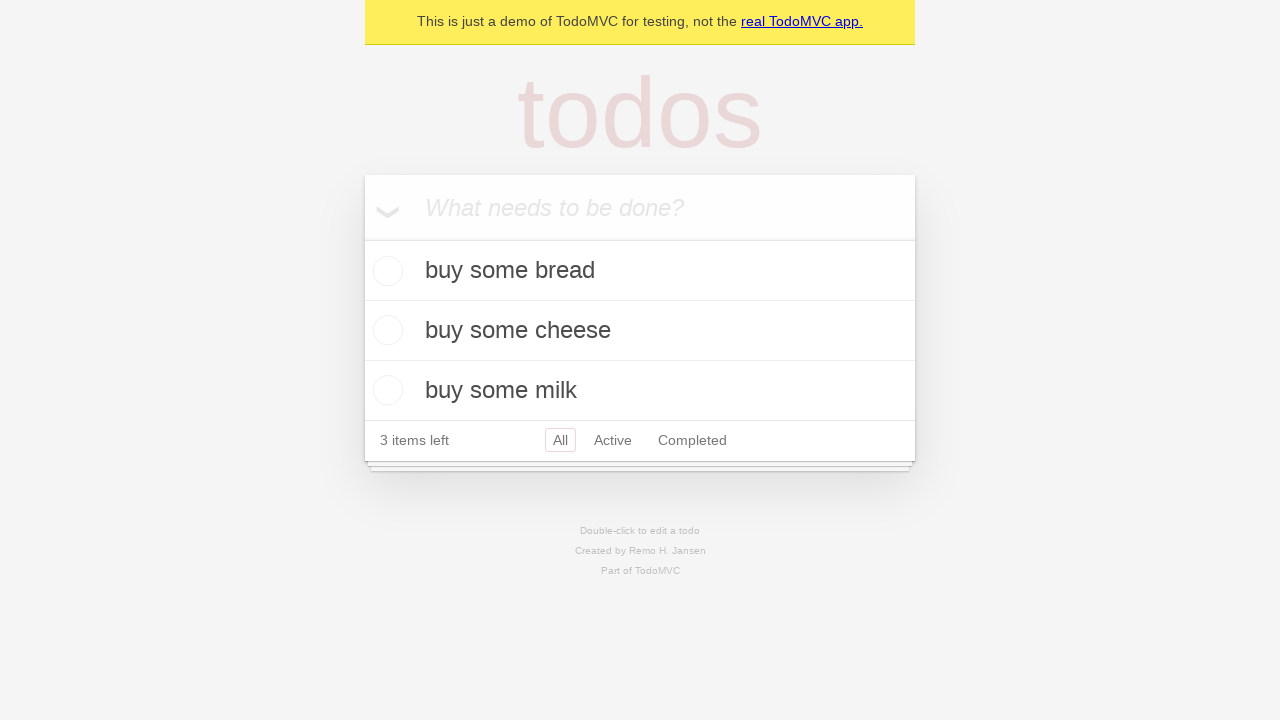

Double-clicked on second todo item to enter edit mode at (640, 331) on .todo-list li >> nth=1
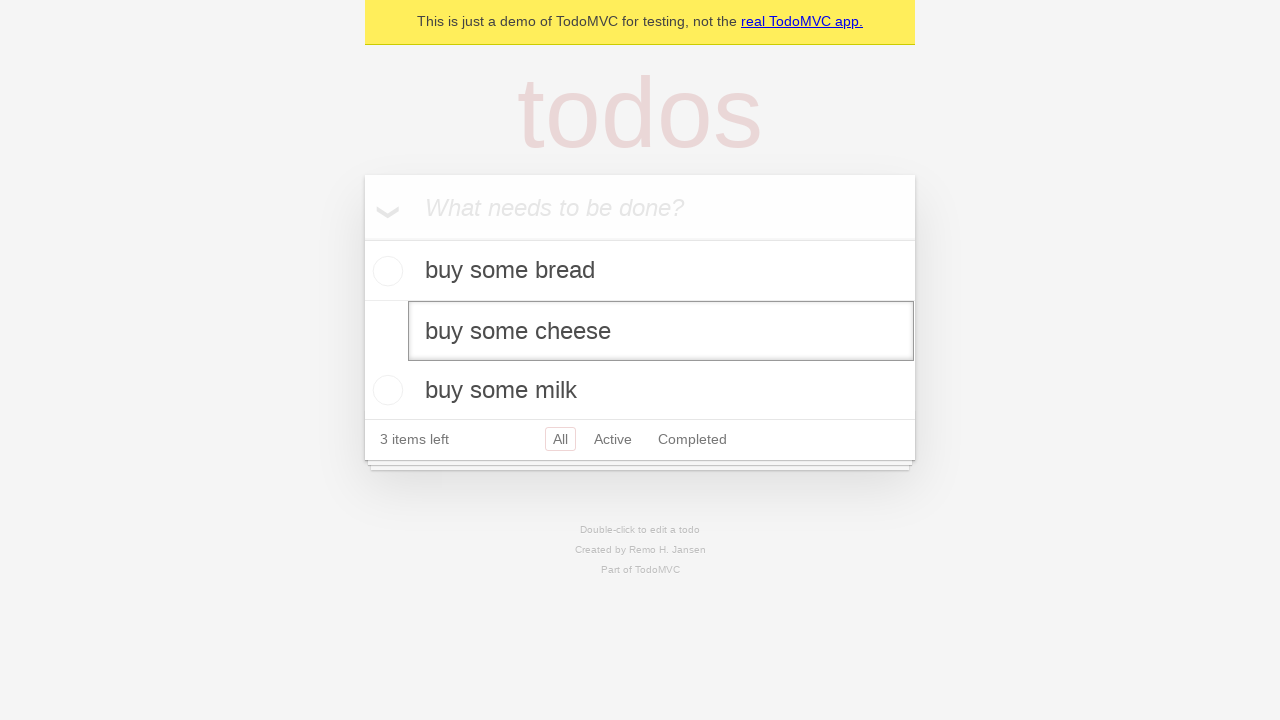

Verified that todo item is in editing mode
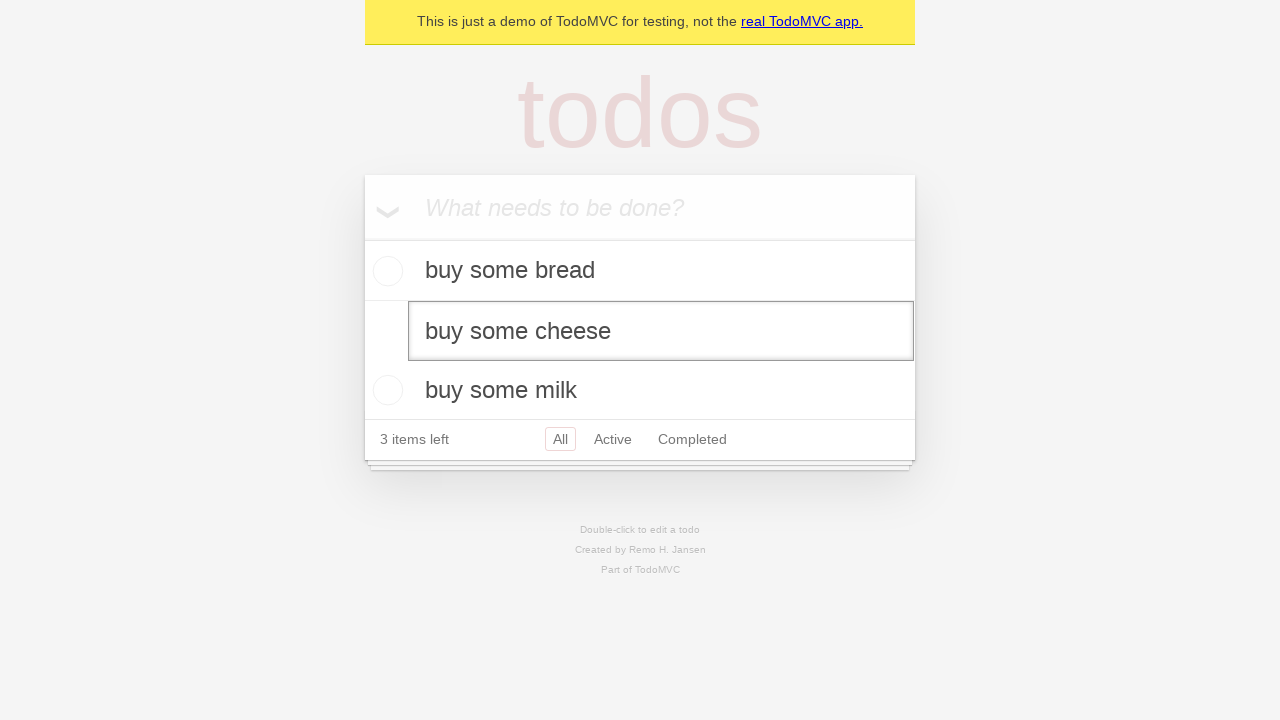

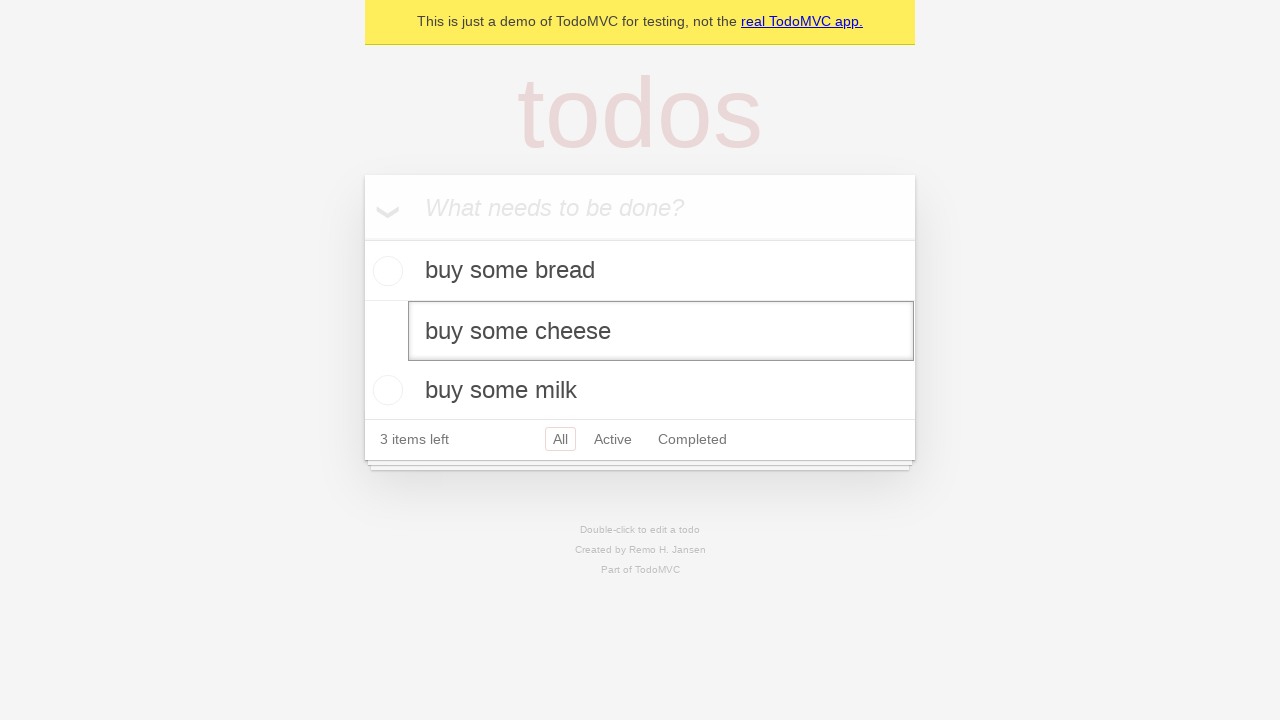